Tests form filling functionality on a practice website by entering email, password, and clicking a checkbox.

Starting URL: https://rahulshettyacademy.com/angularpractice/

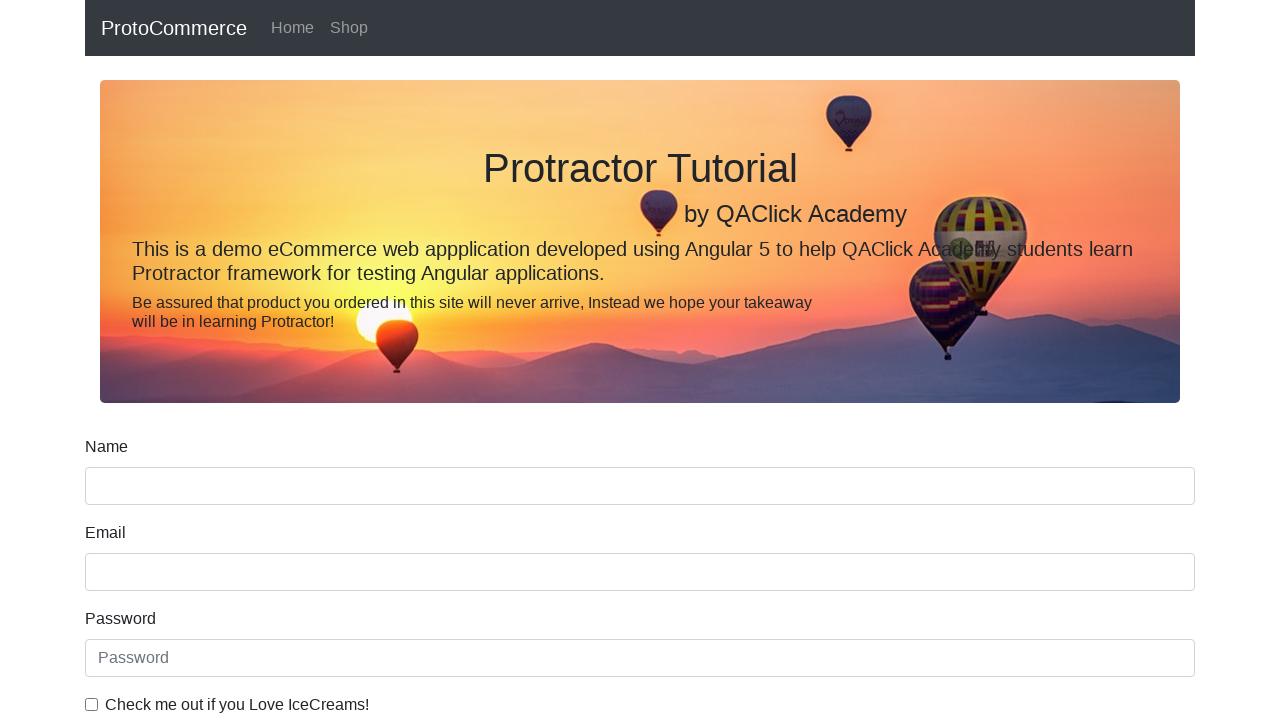

Email field is visible and ready
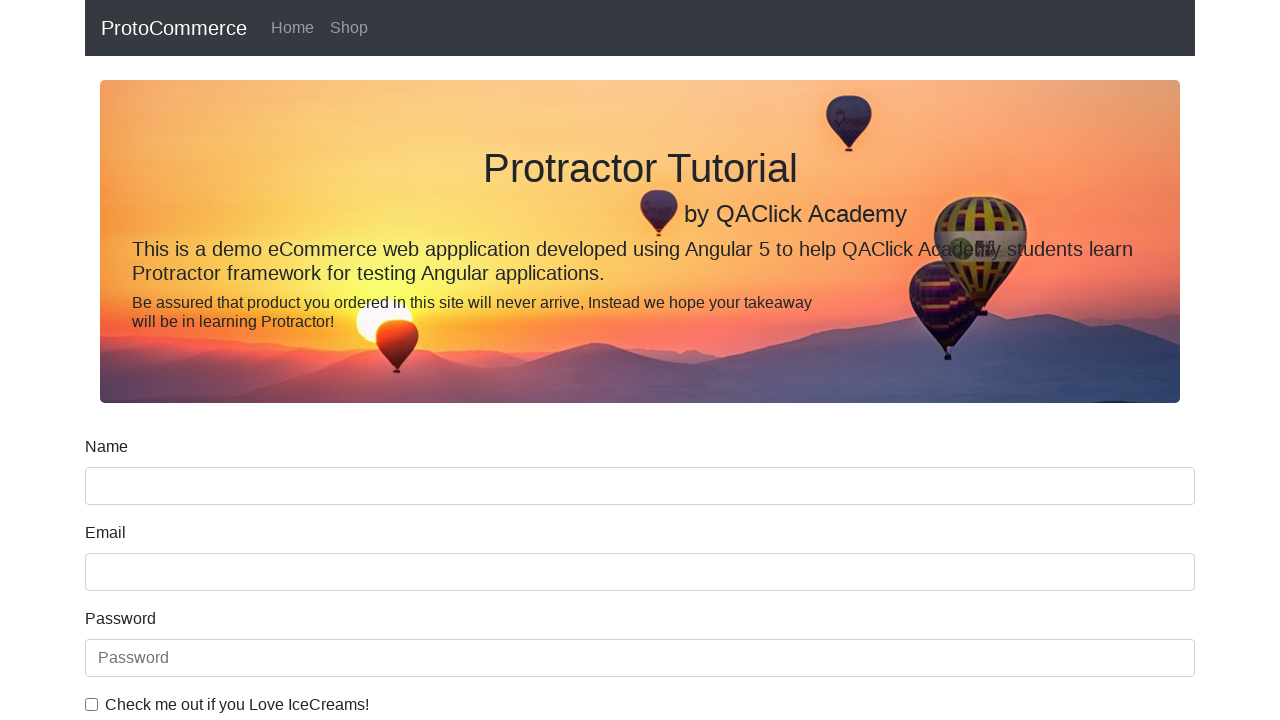

Filled email field with 'someone@gmail.com' on input[name='email']
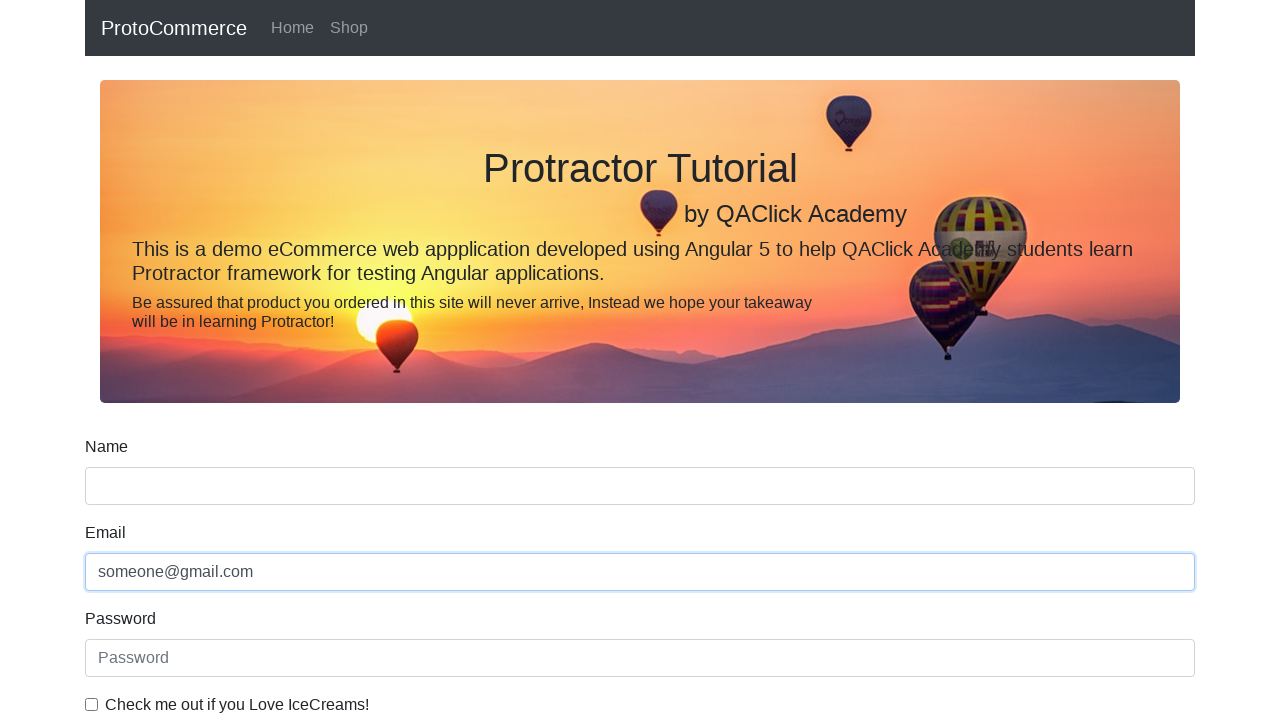

Password field is visible and ready
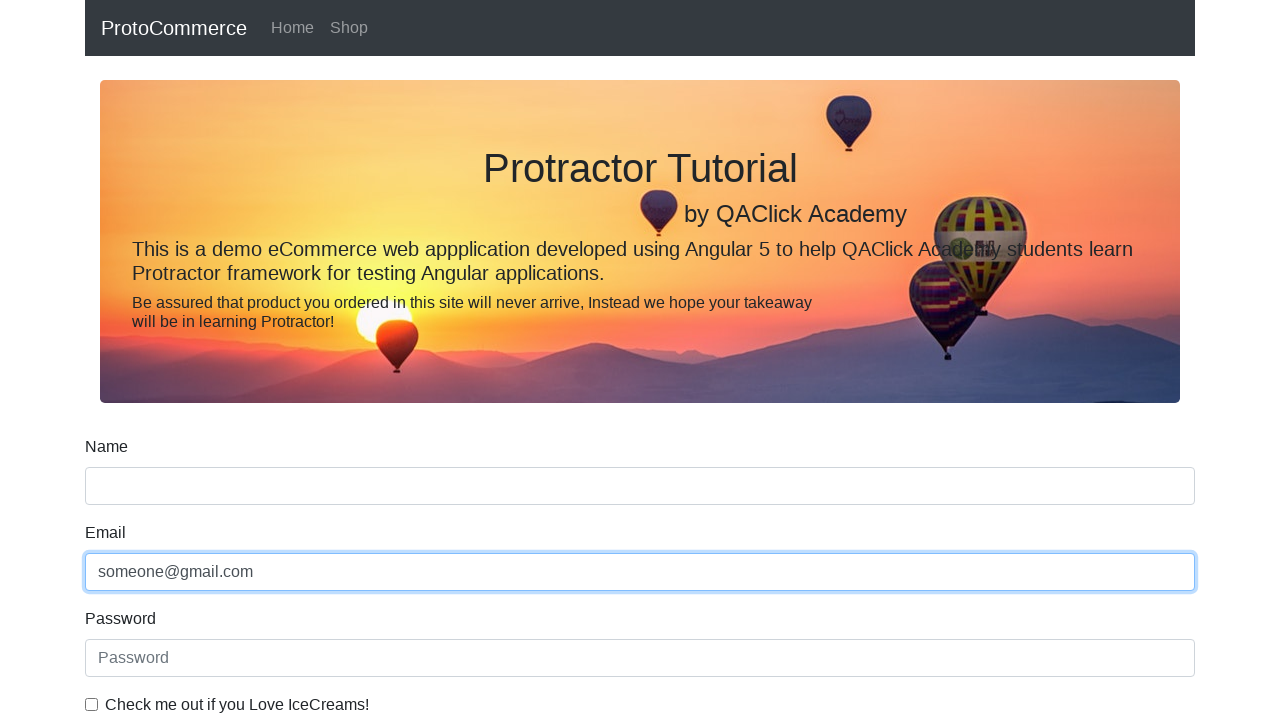

Filled password field with 'Admin' on #exampleInputPassword1
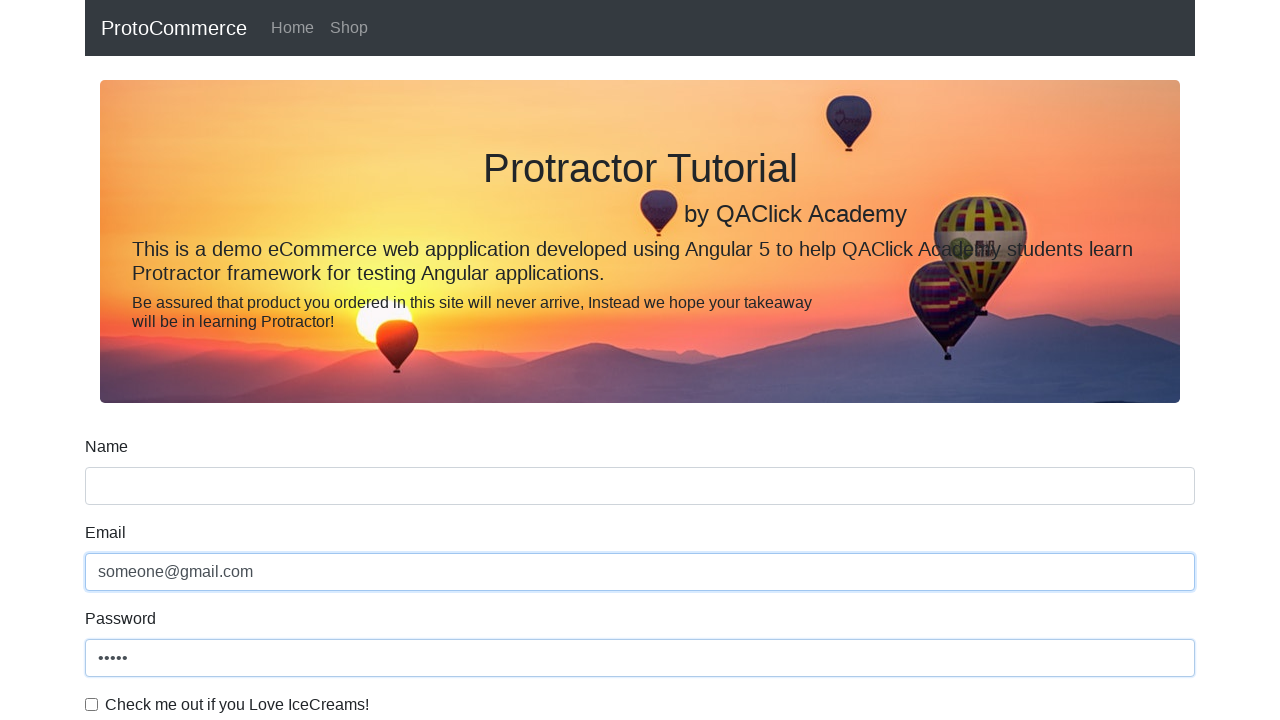

Checkbox is visible and ready
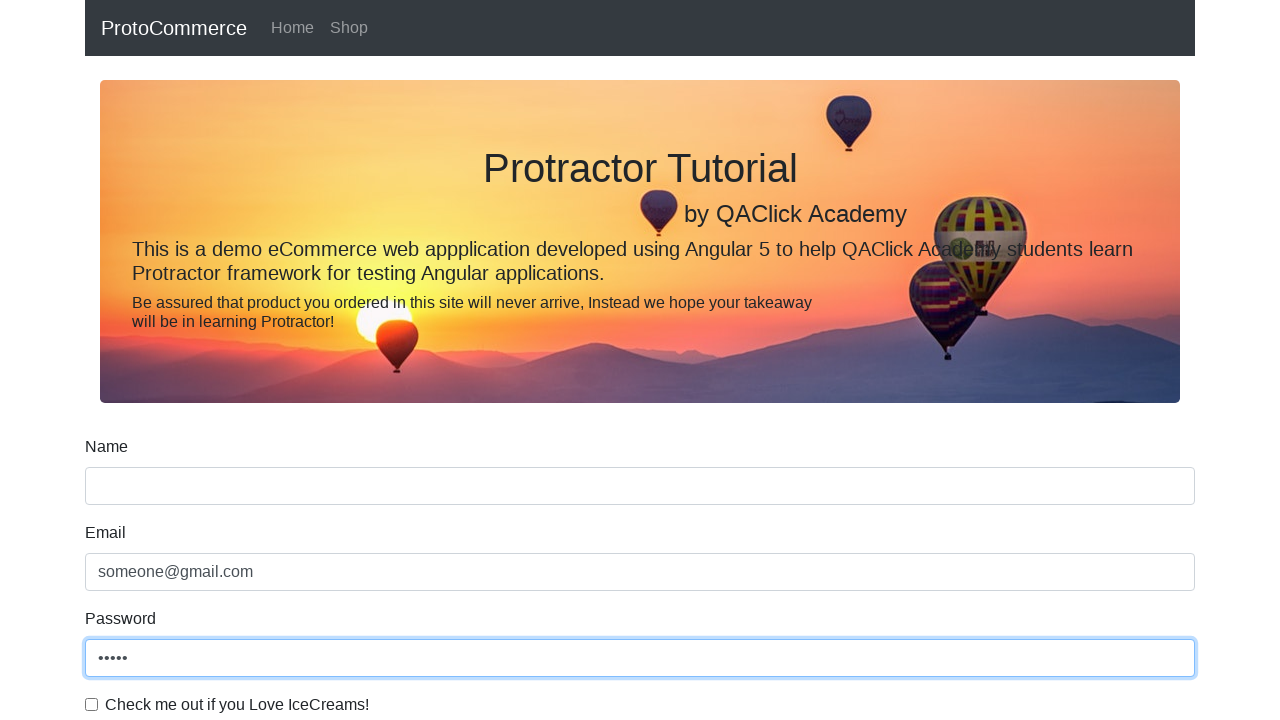

Clicked the agreement checkbox at (92, 704) on #exampleCheck1
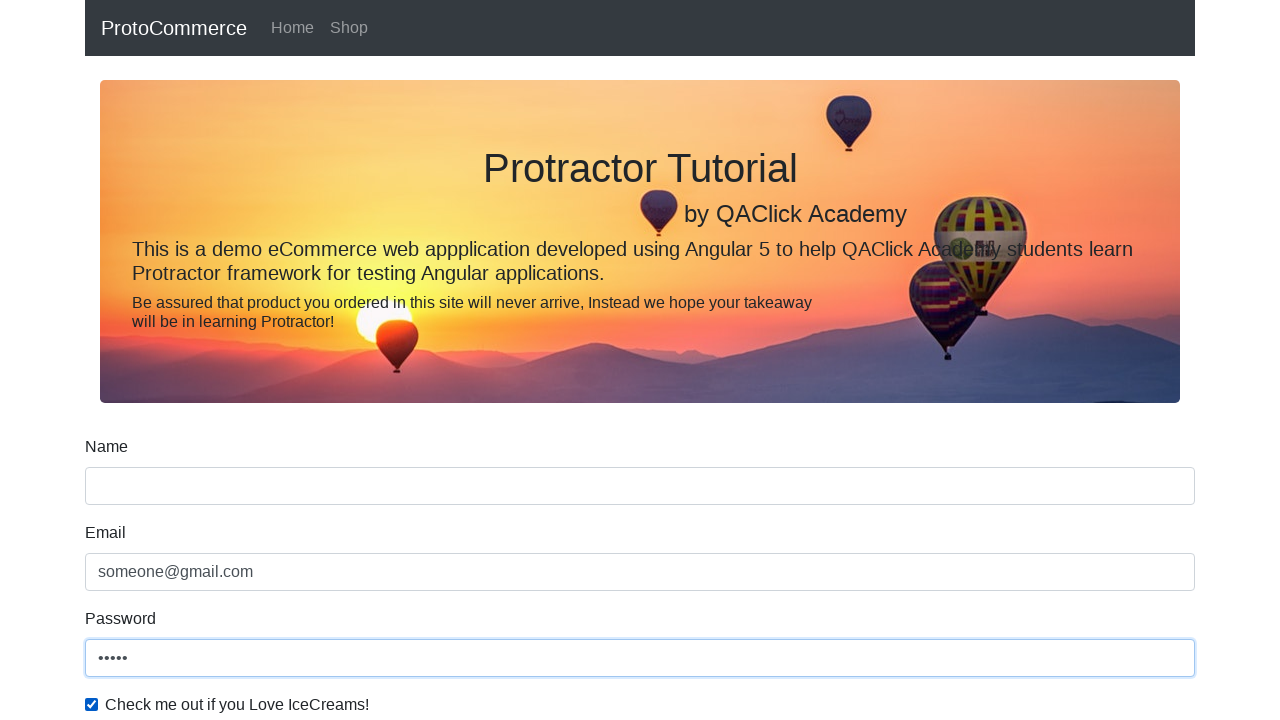

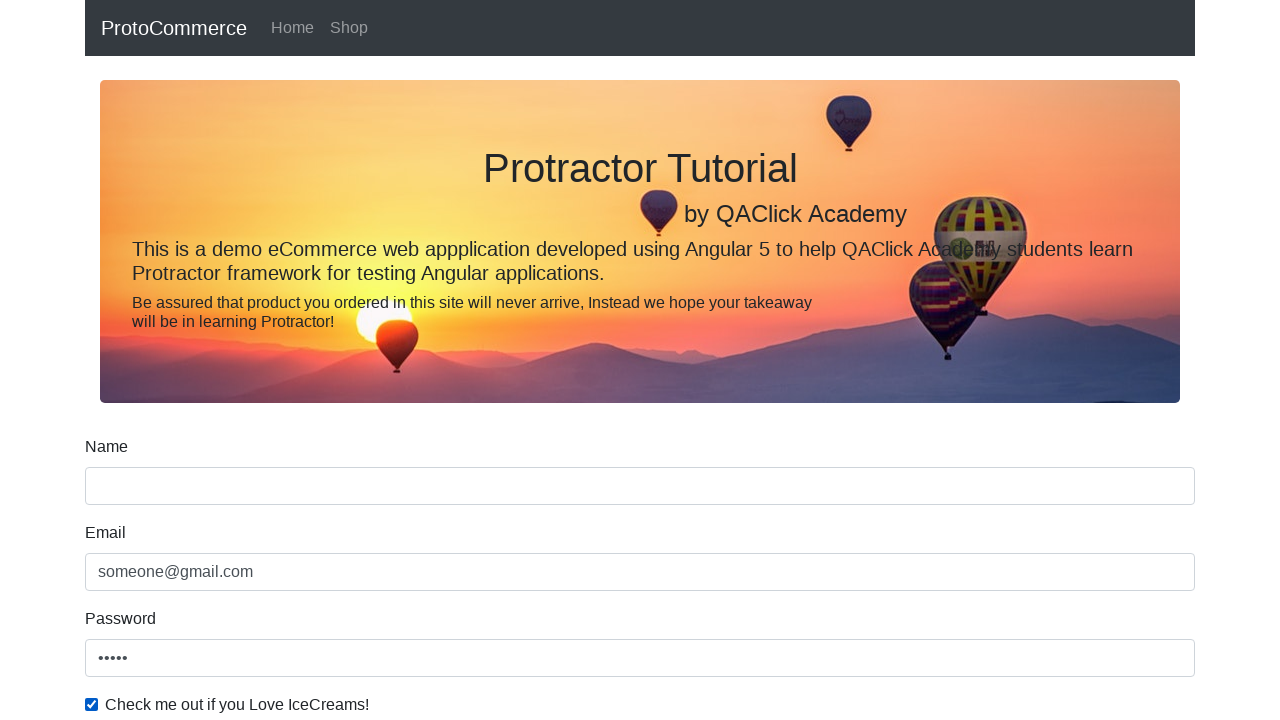